Tests that edits are cancelled when pressing Escape key

Starting URL: https://demo.playwright.dev/todomvc

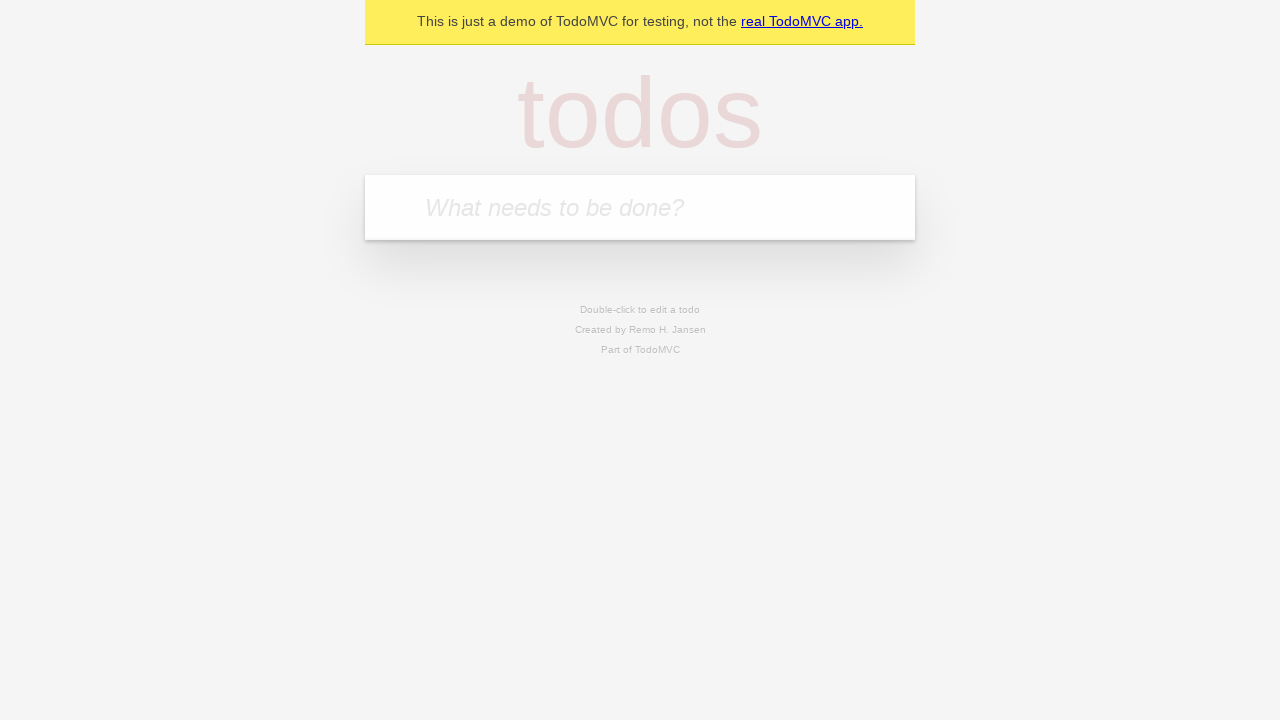

Filled new todo input with 'buy some cheese' on internal:attr=[placeholder="What needs to be done?"i]
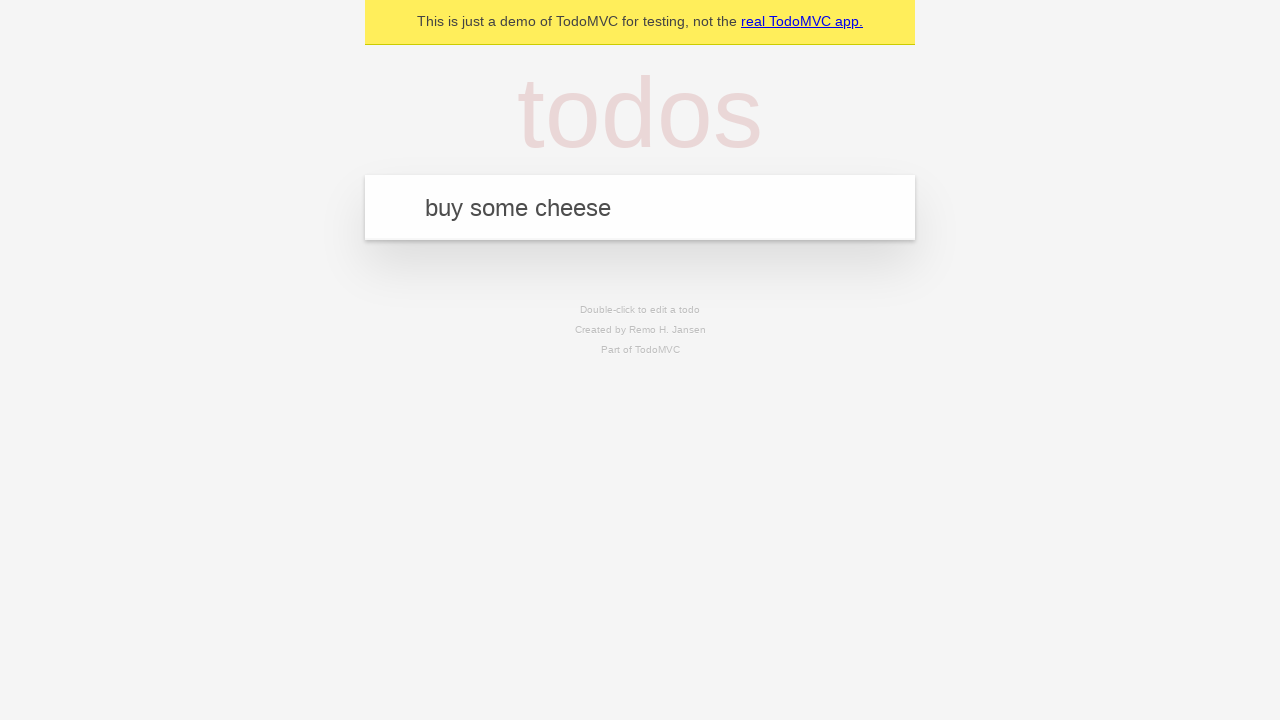

Pressed Enter to create todo 'buy some cheese' on internal:attr=[placeholder="What needs to be done?"i]
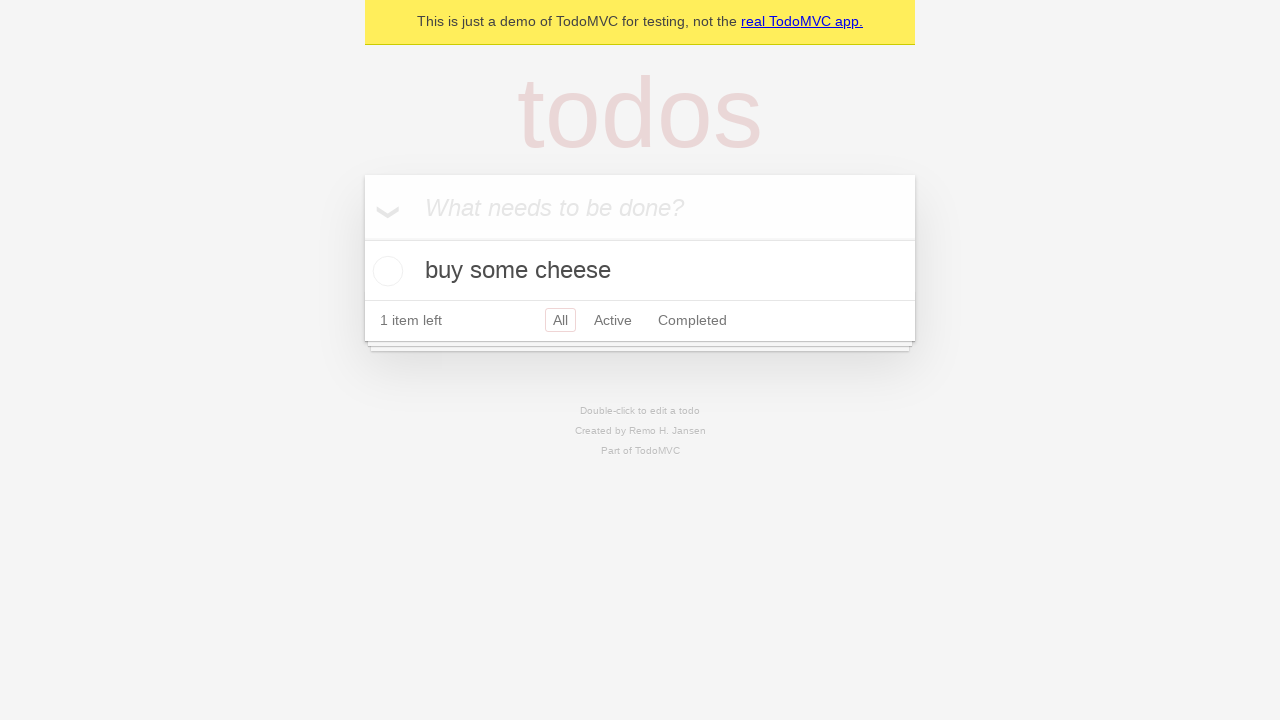

Filled new todo input with 'feed the cat' on internal:attr=[placeholder="What needs to be done?"i]
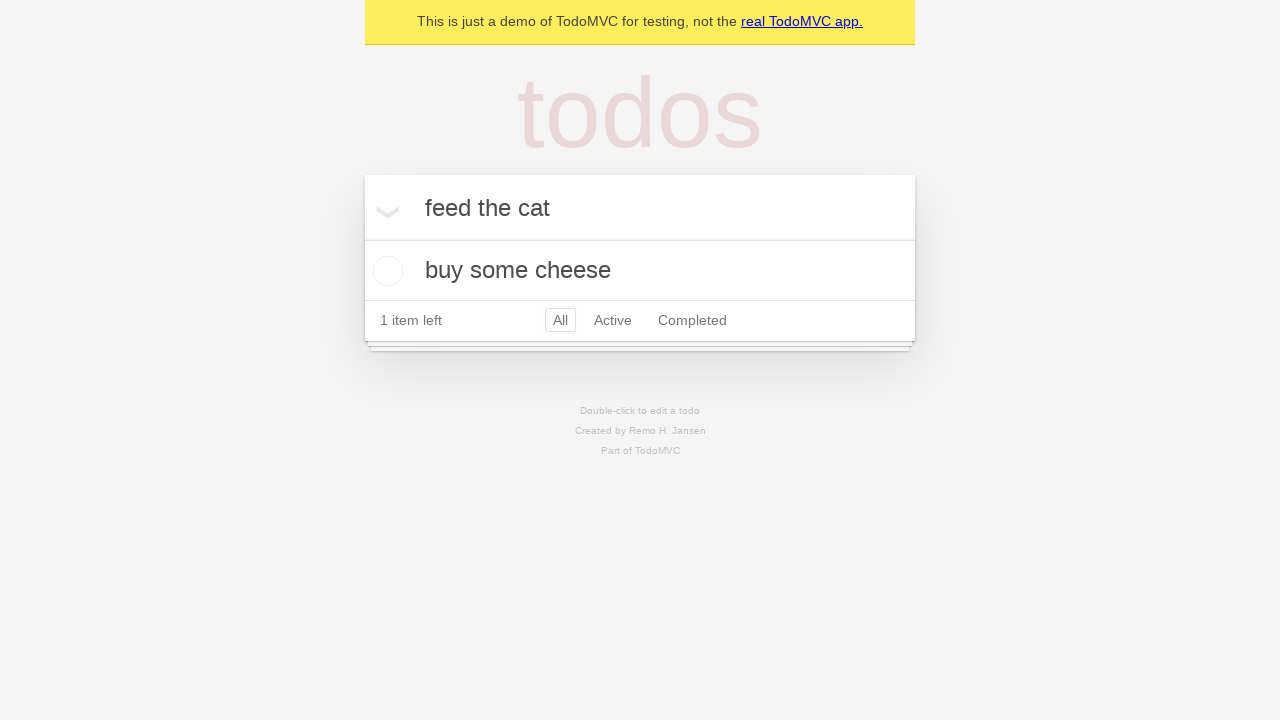

Pressed Enter to create todo 'feed the cat' on internal:attr=[placeholder="What needs to be done?"i]
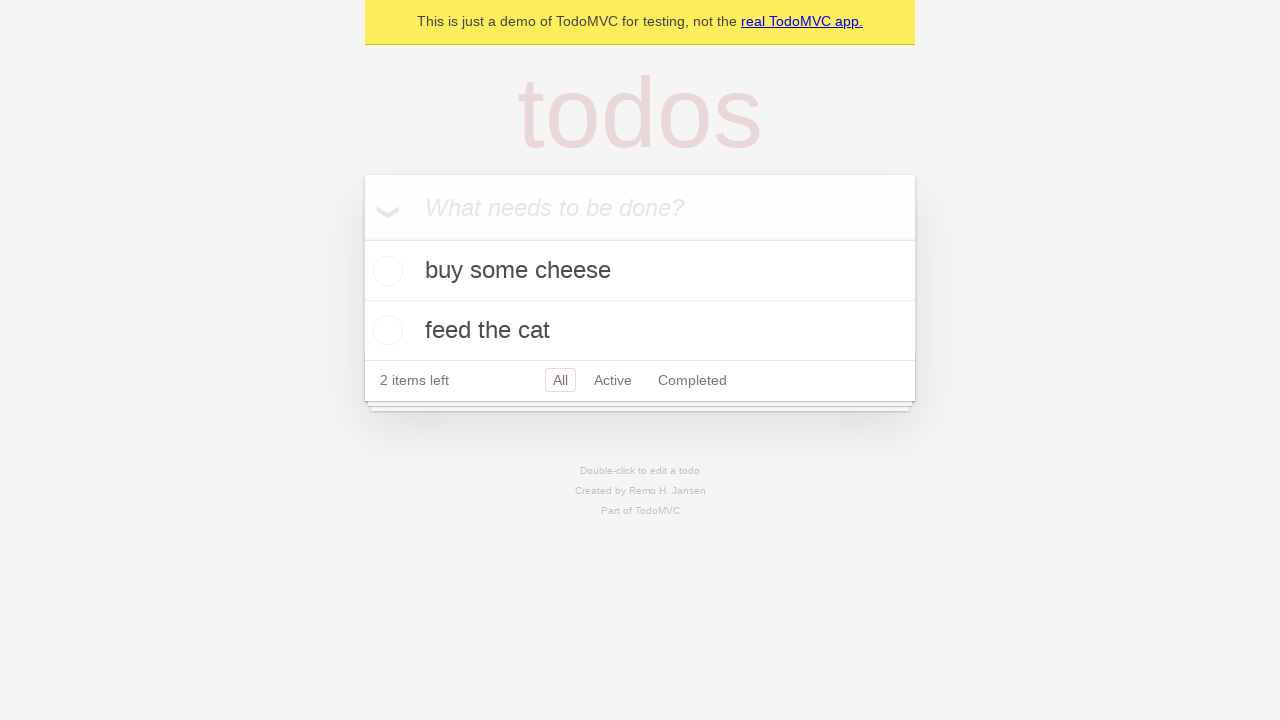

Filled new todo input with 'book a doctors appointment' on internal:attr=[placeholder="What needs to be done?"i]
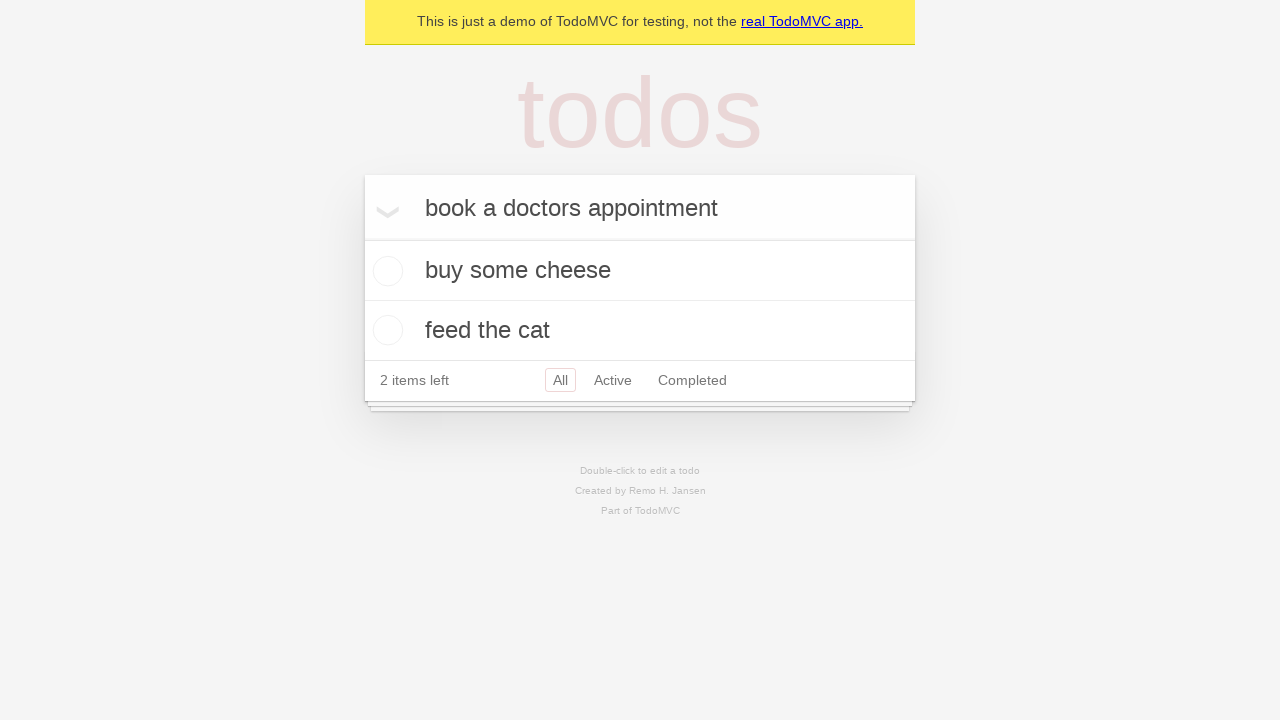

Pressed Enter to create todo 'book a doctors appointment' on internal:attr=[placeholder="What needs to be done?"i]
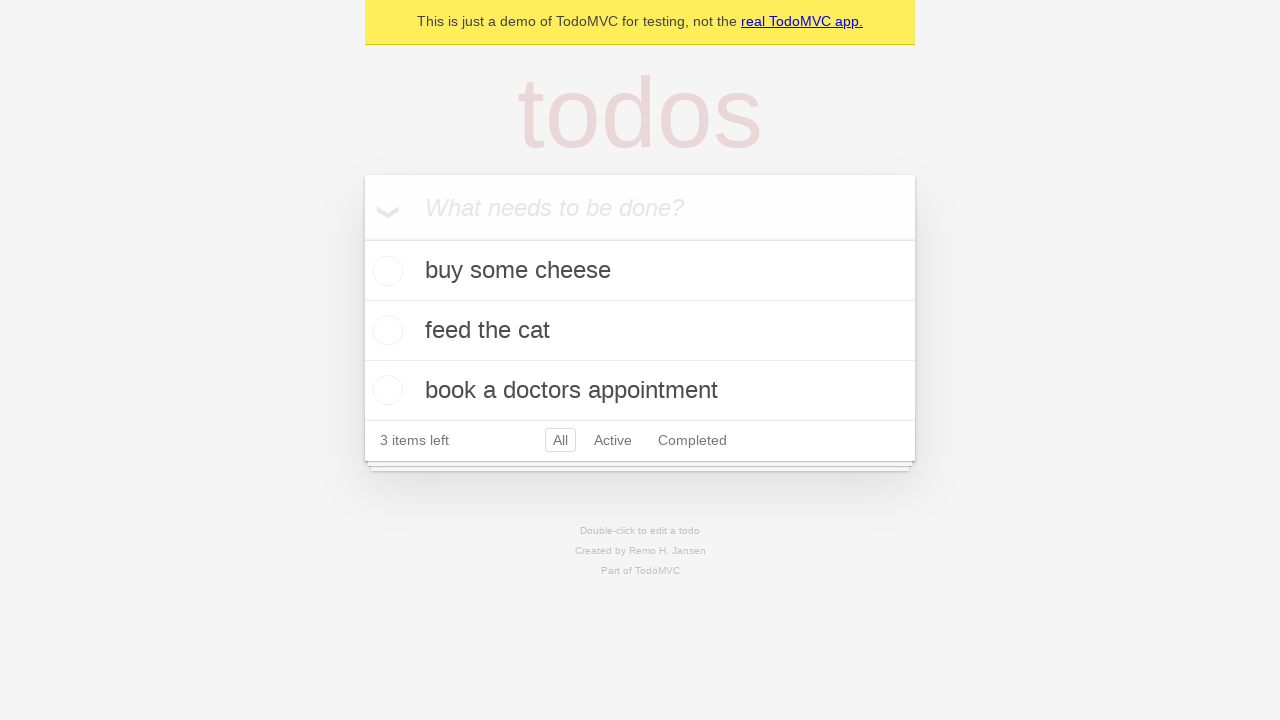

Double-clicked second todo item to enter edit mode at (640, 331) on internal:testid=[data-testid="todo-item"s] >> nth=1
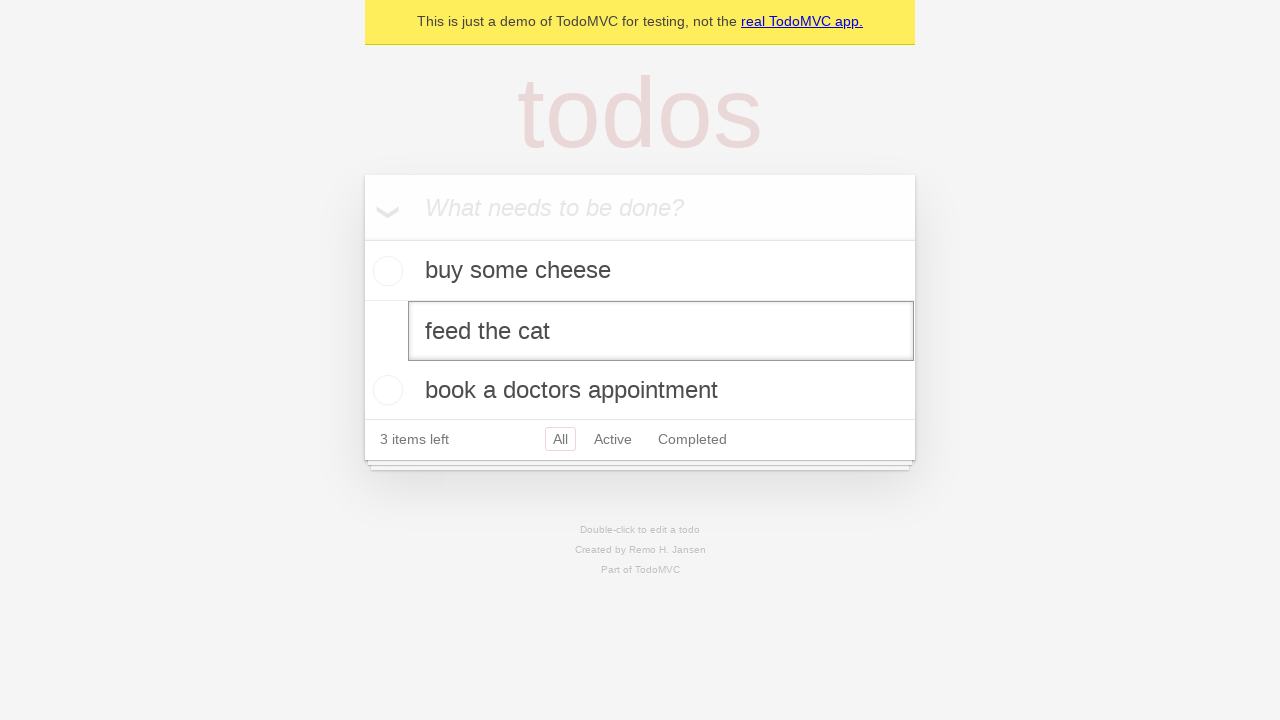

Filled edit input with new text 'buy some sausages' on internal:testid=[data-testid="todo-item"s] >> nth=1 >> internal:role=textbox[nam
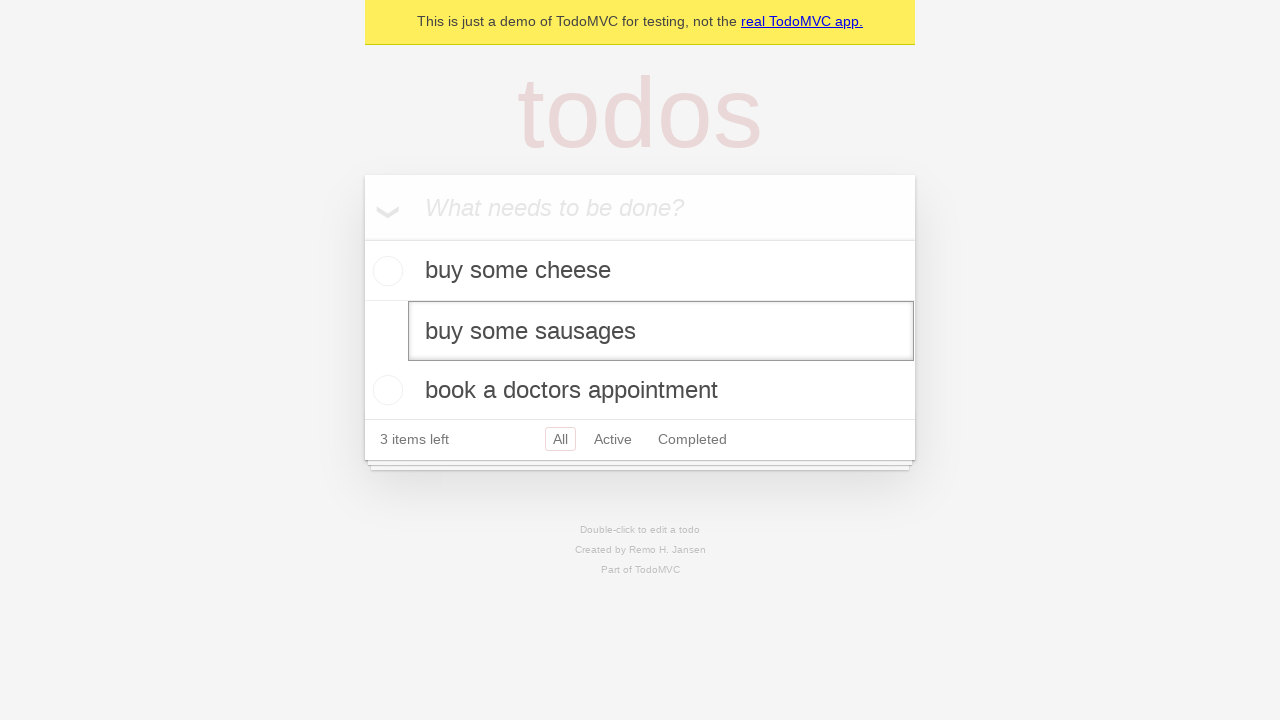

Pressed Escape key to cancel edit without saving changes on internal:testid=[data-testid="todo-item"s] >> nth=1 >> internal:role=textbox[nam
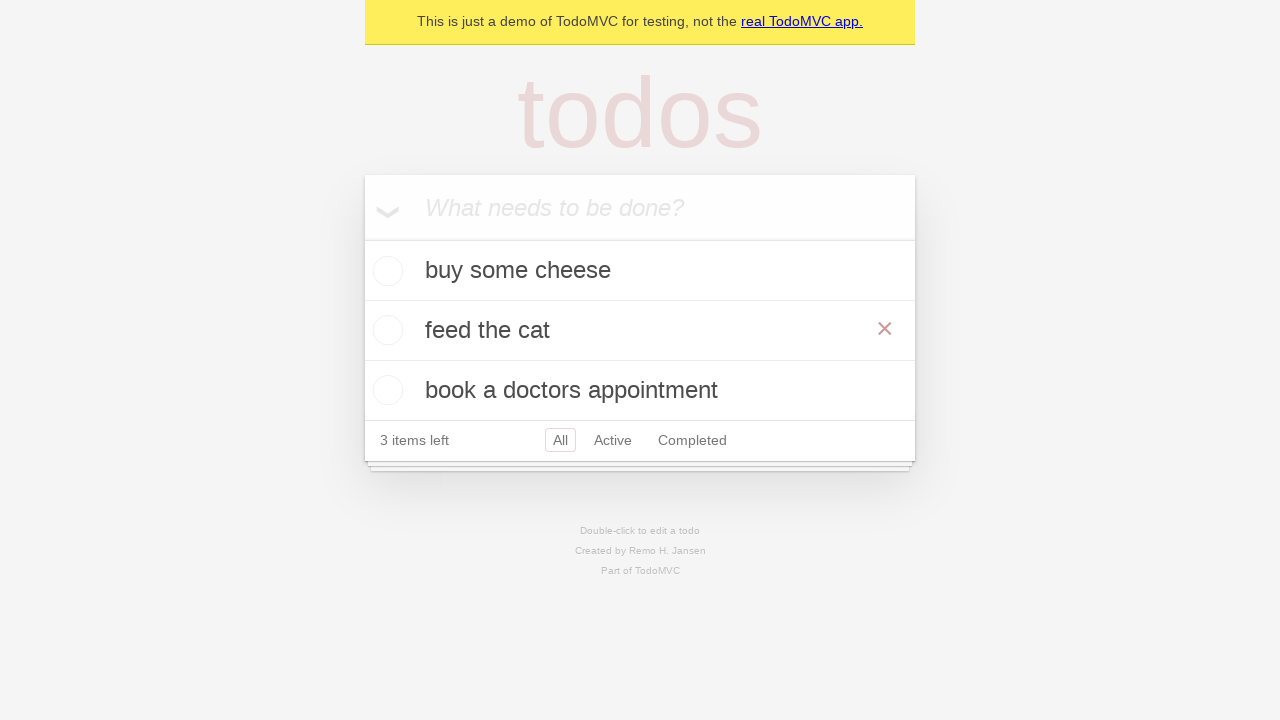

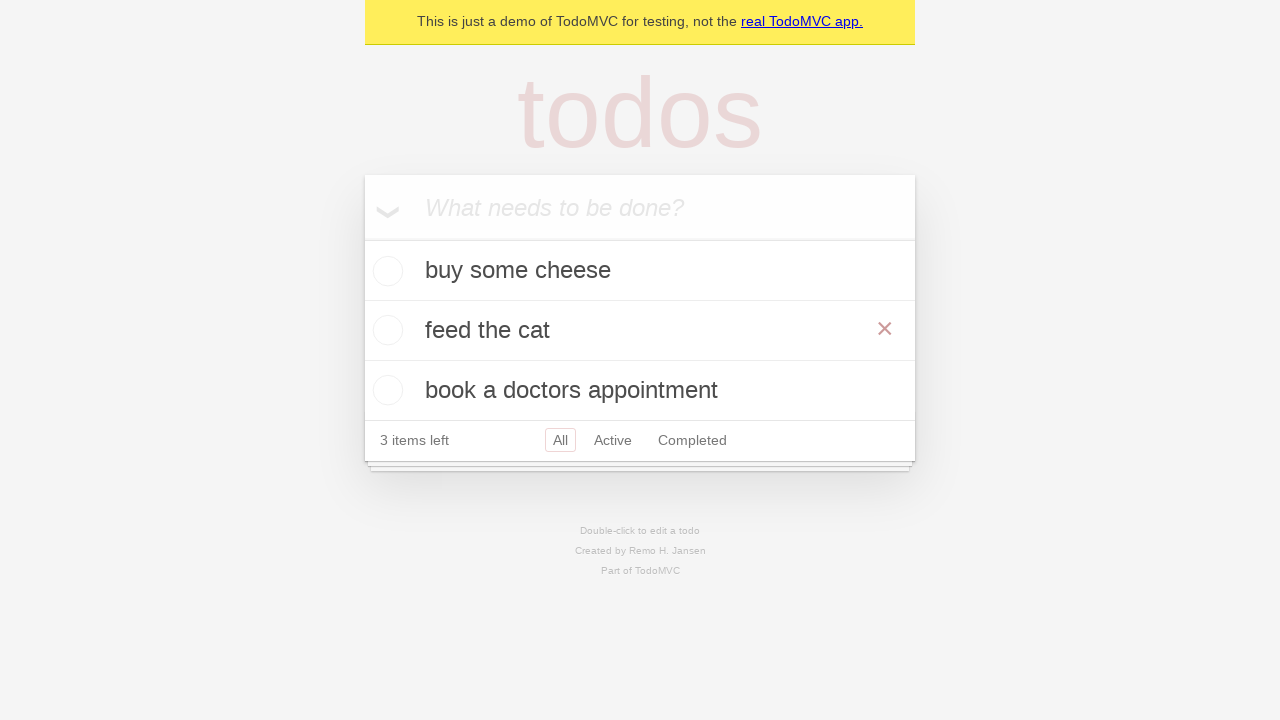